Tests the Progress Bar widget on DemoQA by navigating to the Widgets section, clicking on Progress Bar, starting the progress bar, waiting for it to complete, and then resetting it.

Starting URL: https://demoqa.com/

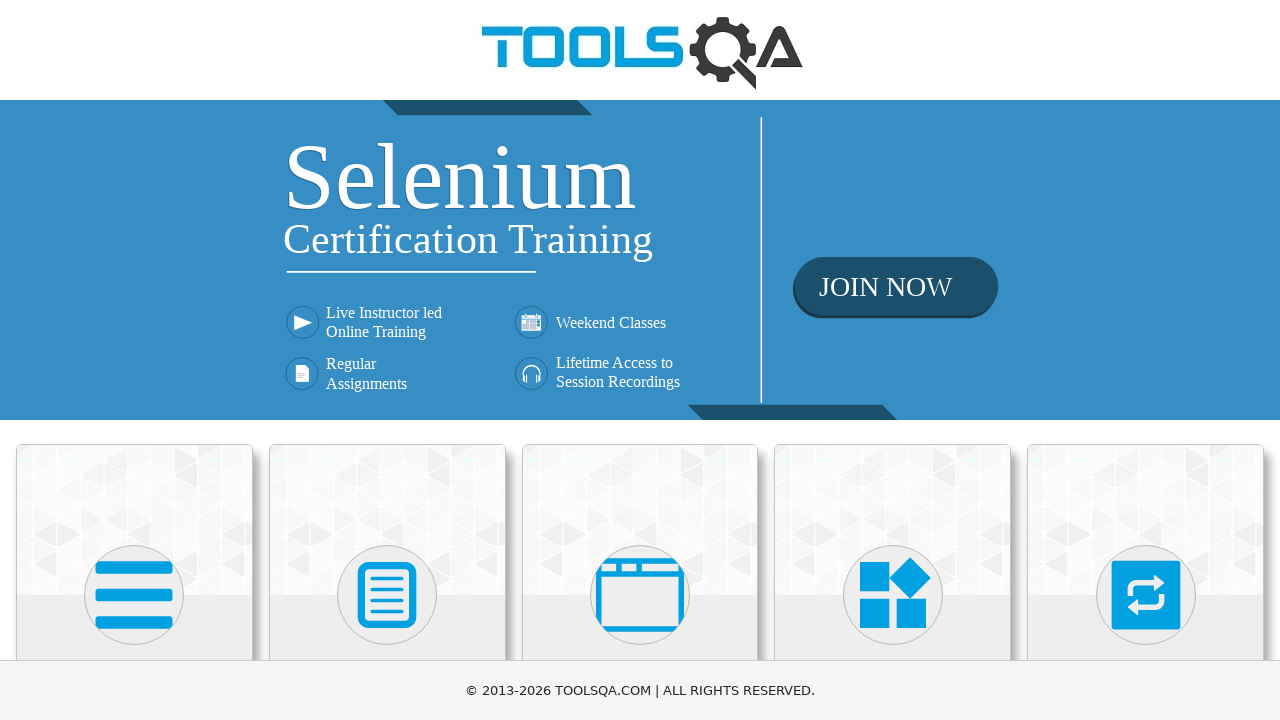

Verified we're on the DemoQA page
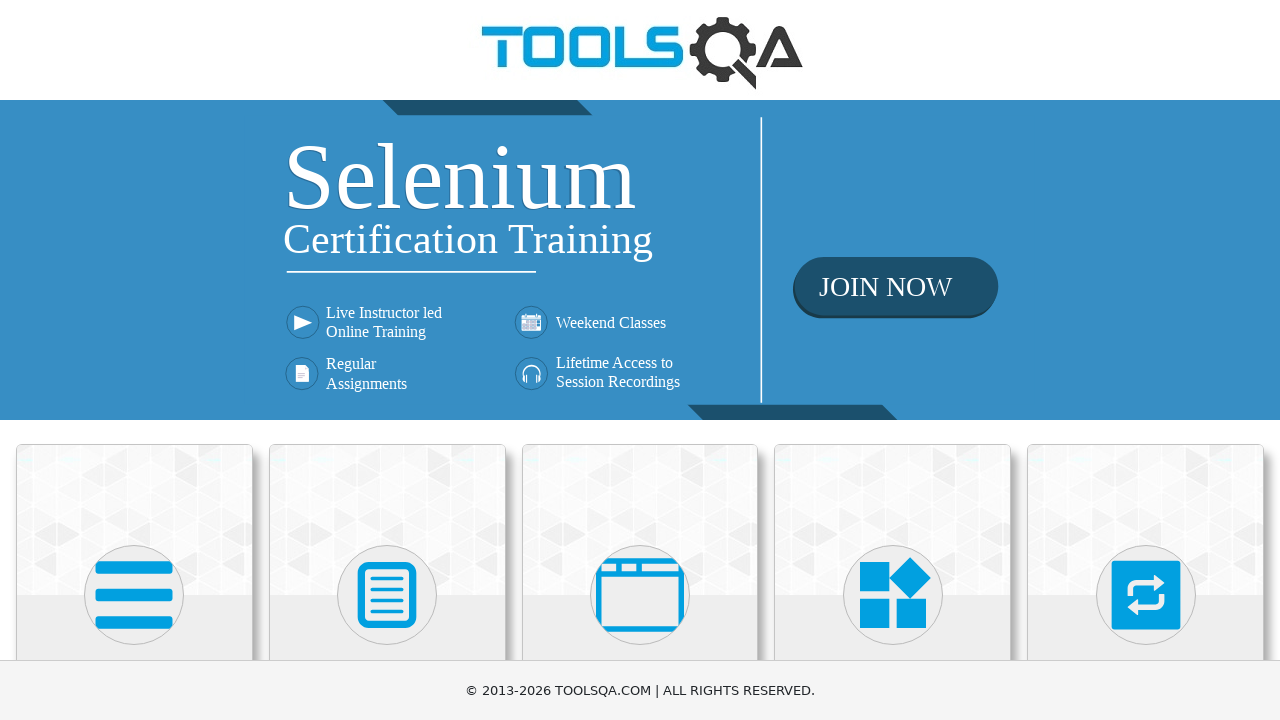

Clicked on Widgets section at (893, 360) on text=Widgets
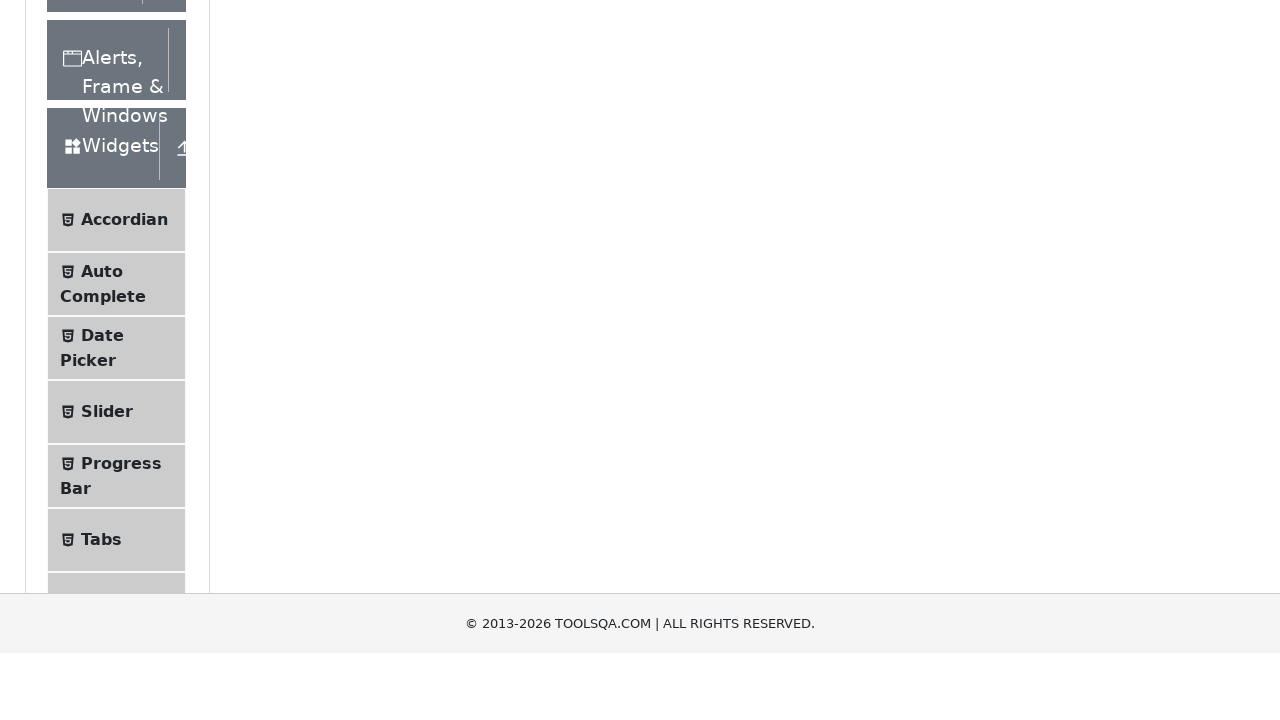

Progress Bar menu item is visible
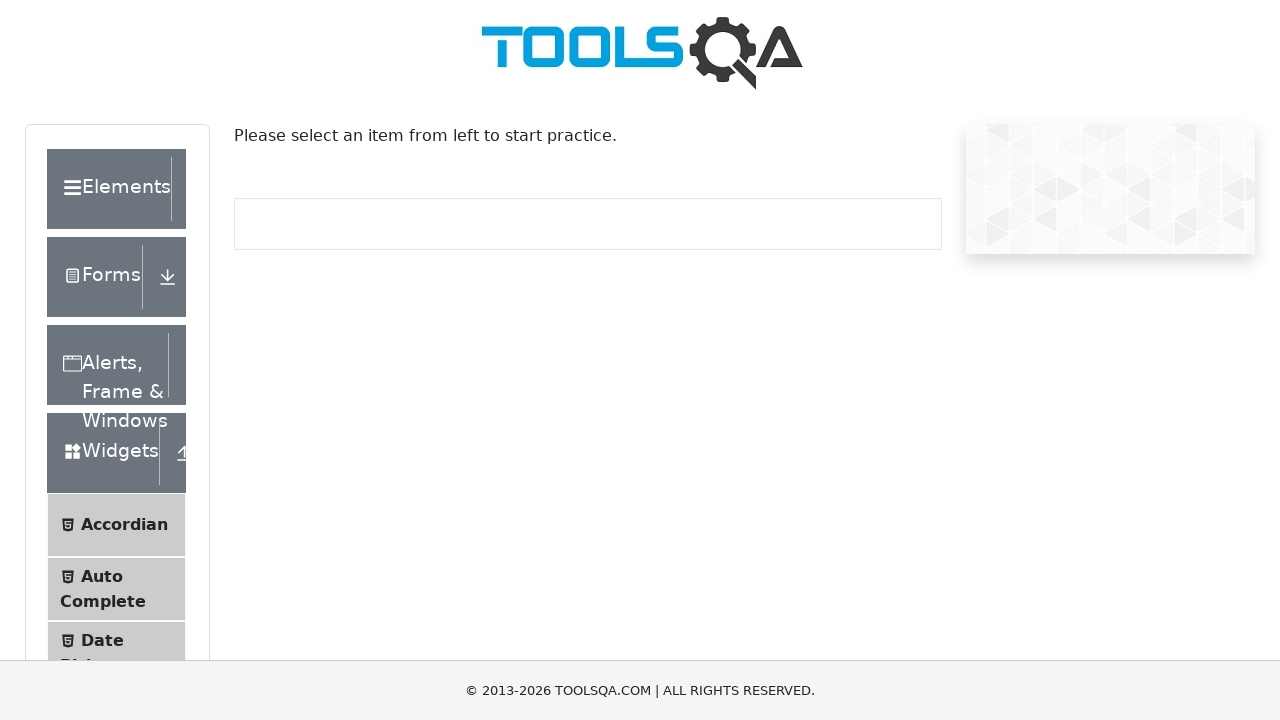

Clicked on Progress Bar at (121, 348) on text=Progress Bar
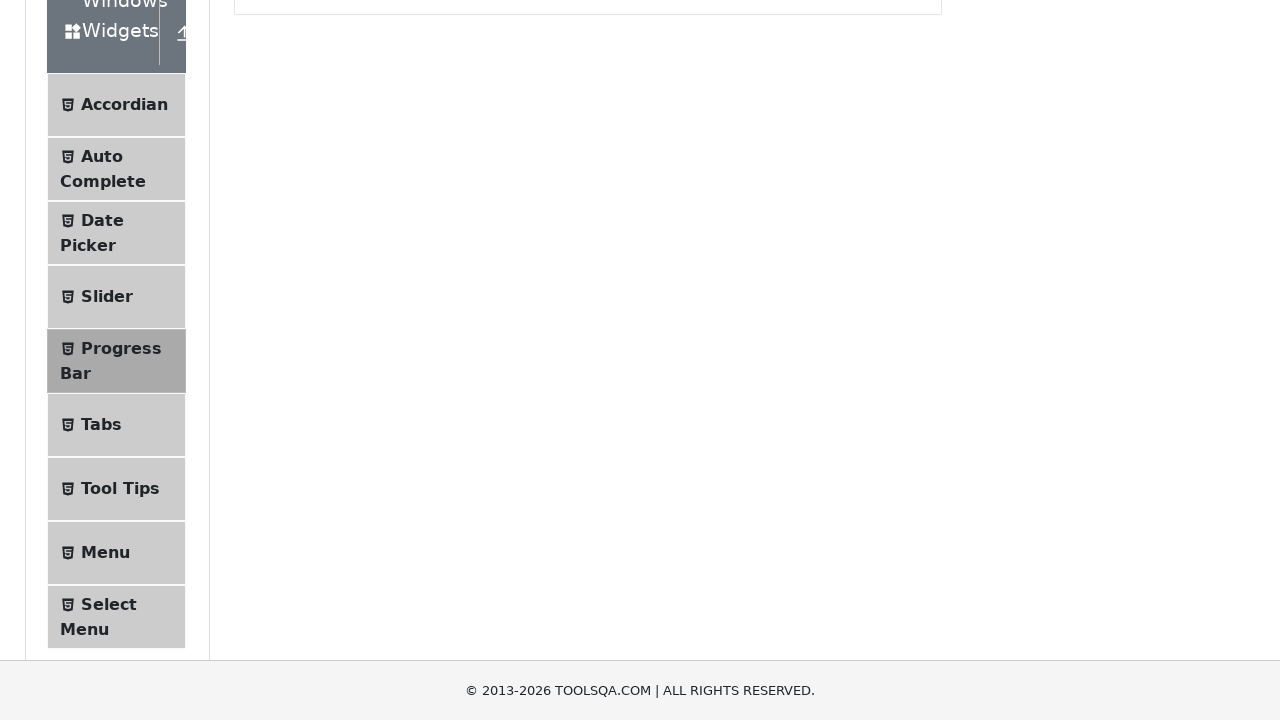

Start button is visible
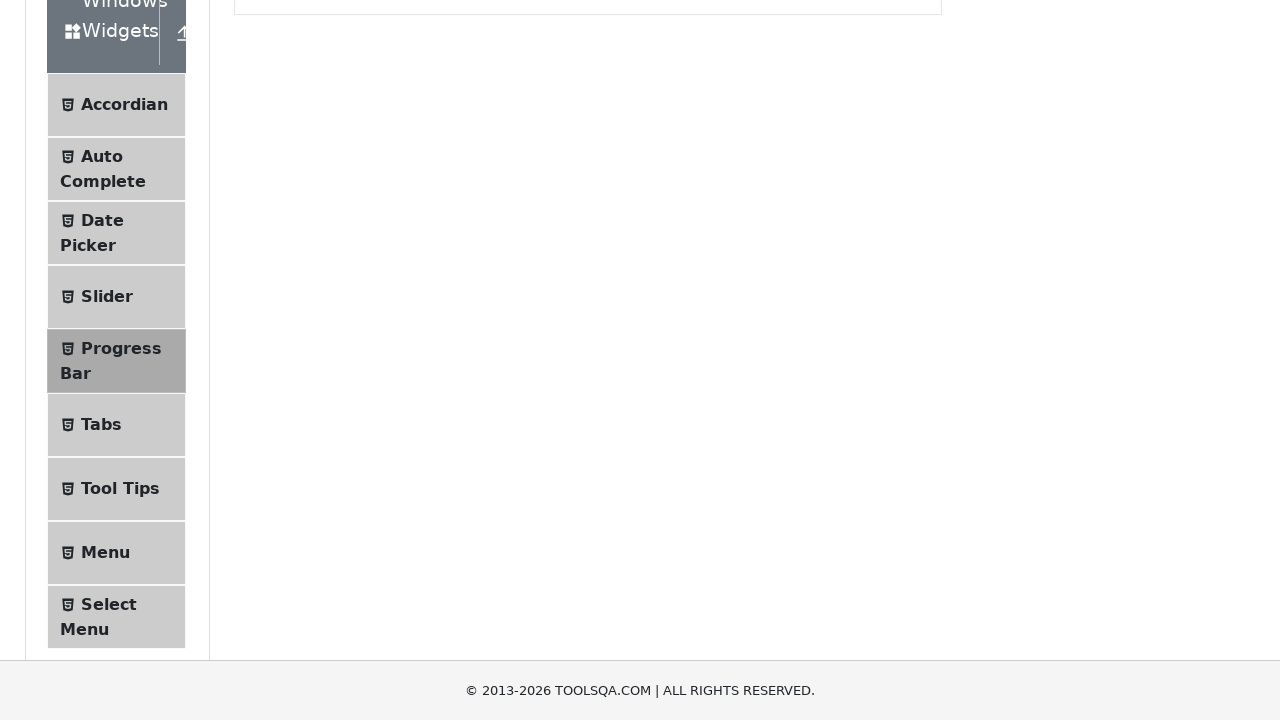

Clicked the Start button to begin progress bar at (266, 314) on text=Start
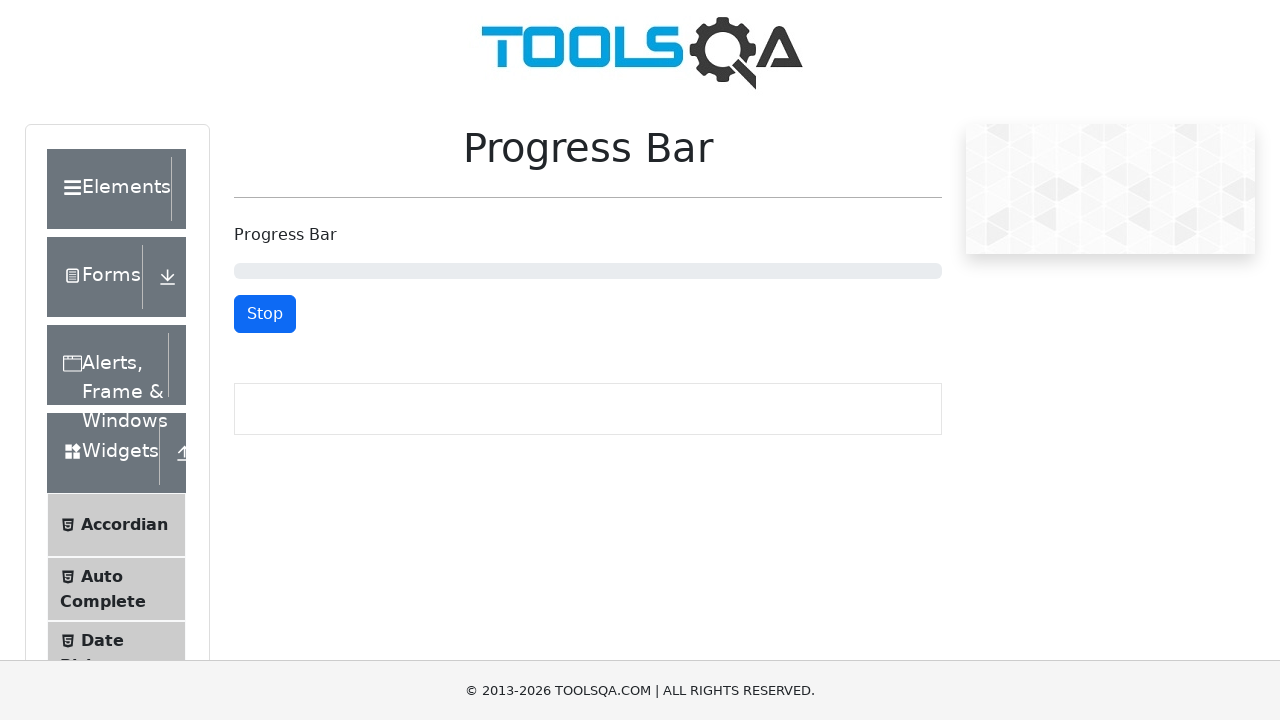

Progress bar completed and Reset button appeared
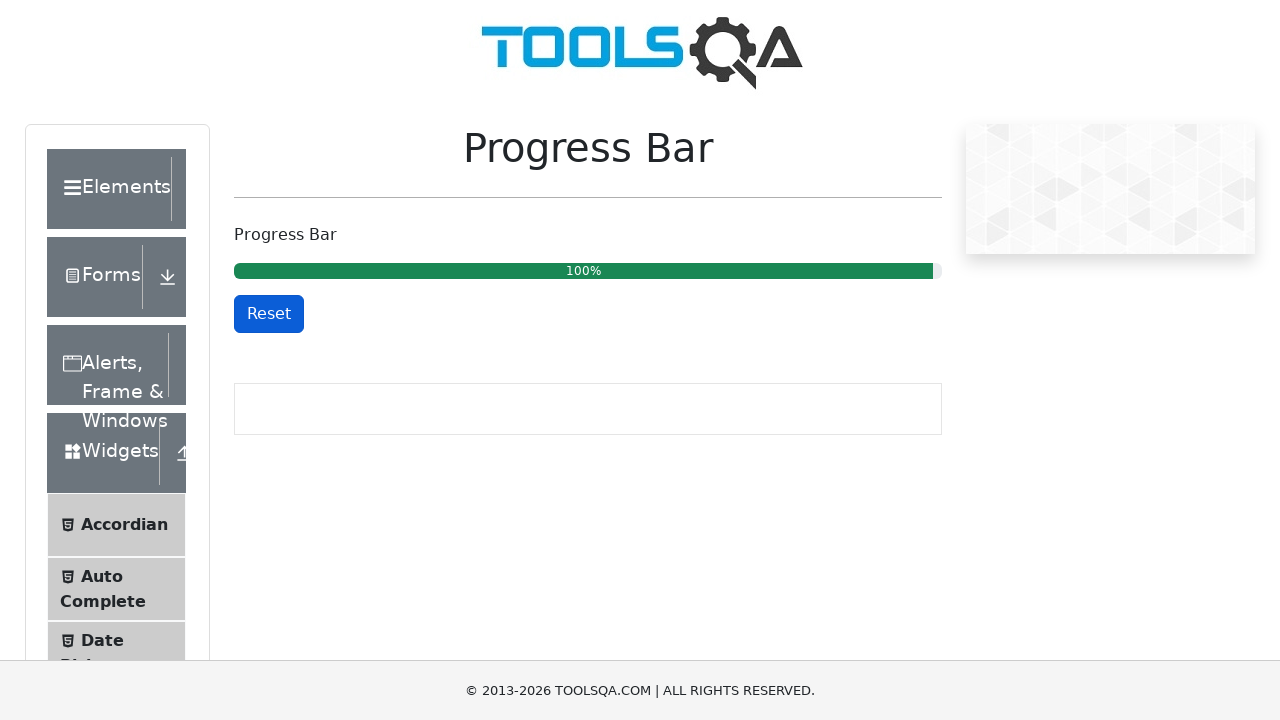

Clicked the Reset button to reset the progress bar at (269, 314) on text=Reset
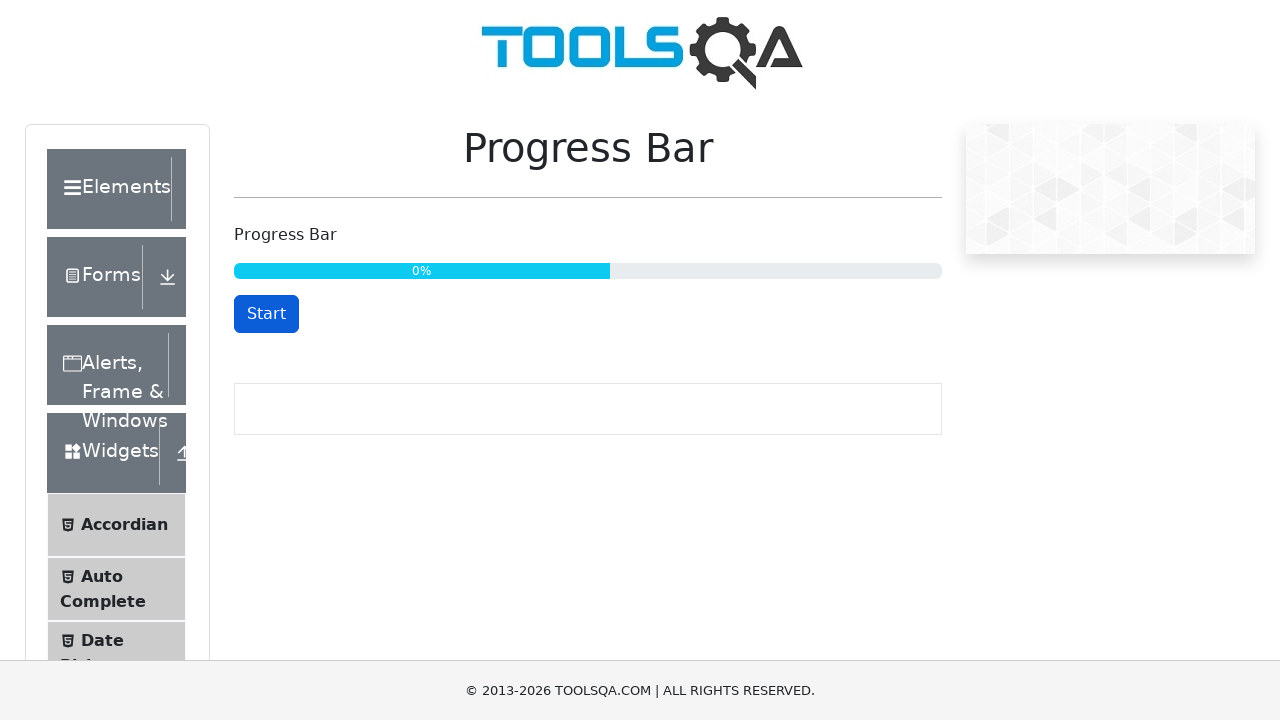

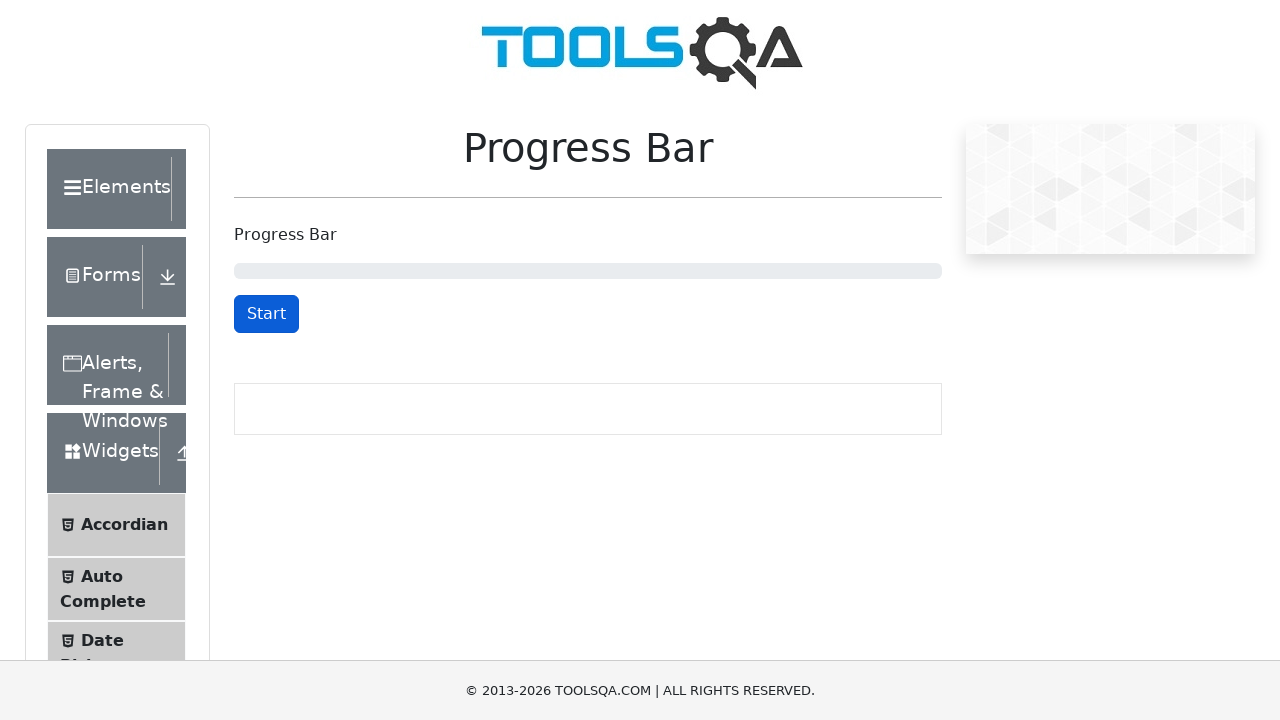